Tests JavaScript confirm alert by clicking the confirm button, dismissing/canceling the dialog, and verifying the Cancel result message.

Starting URL: http://the-internet.herokuapp.com/javascript_alerts

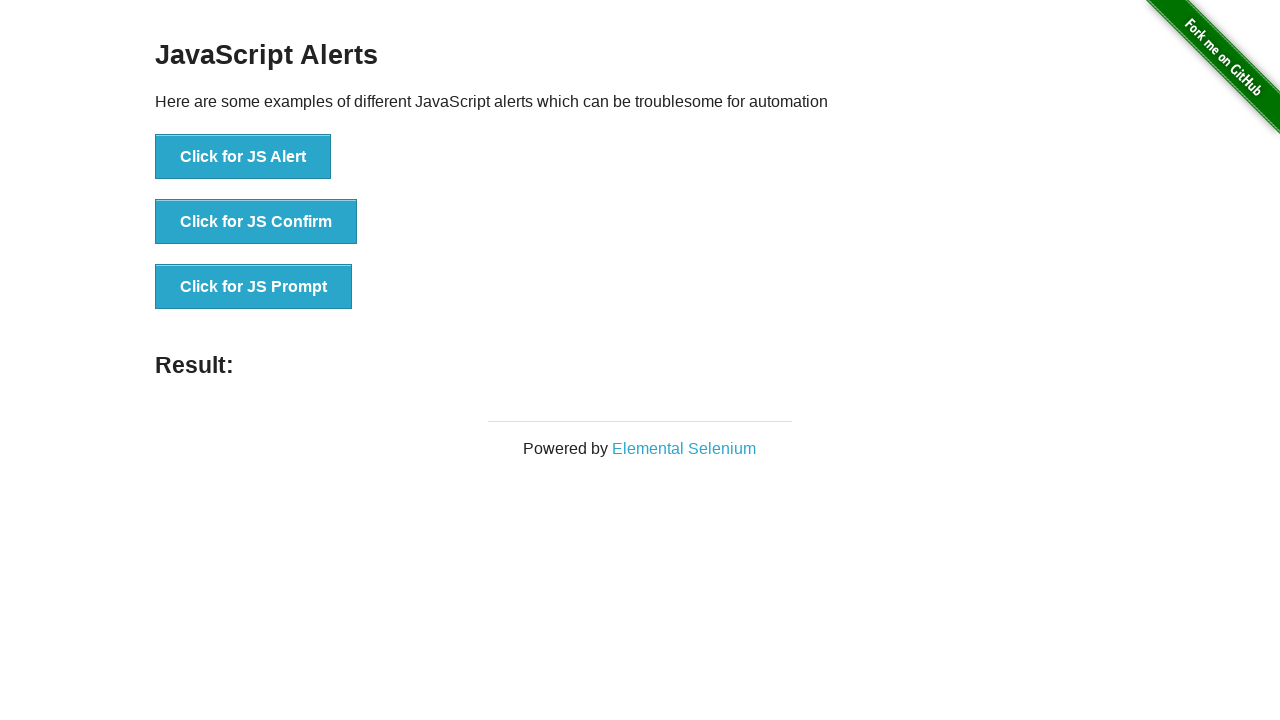

Set up dialog handler to dismiss the confirm alert
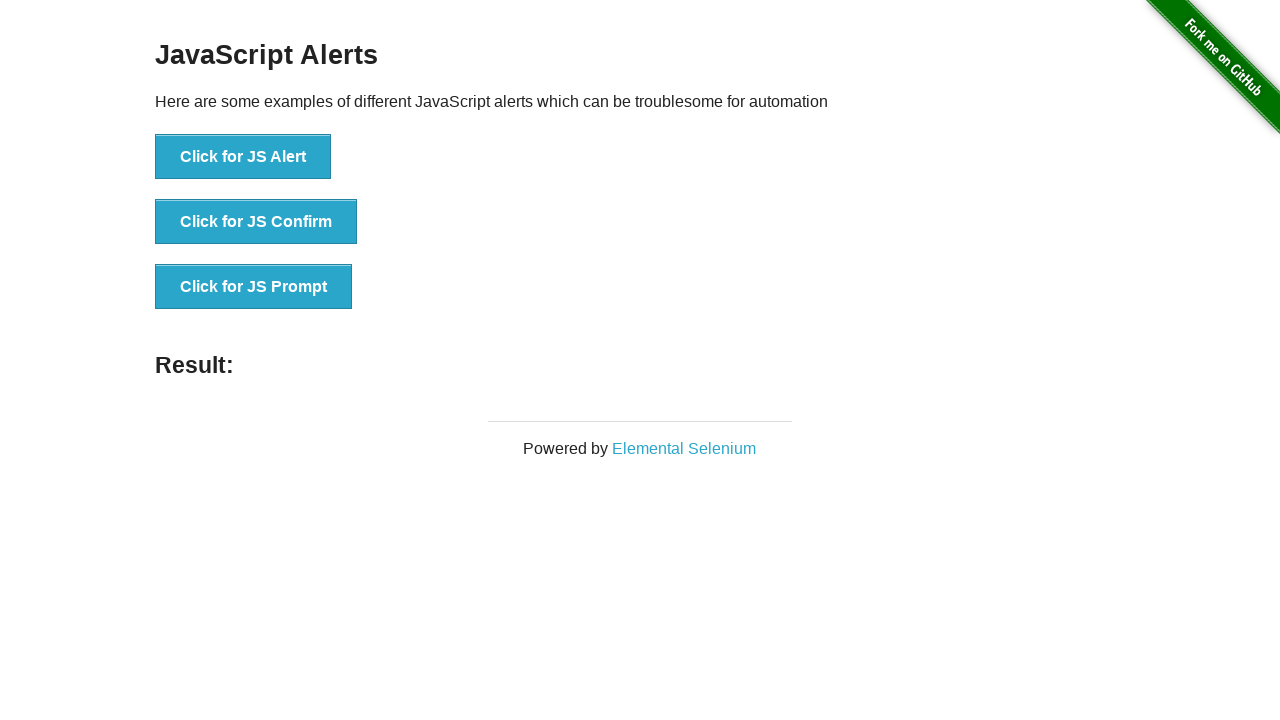

Clicked the JS Confirm button to trigger the alert at (256, 222) on button[onclick='jsConfirm()']
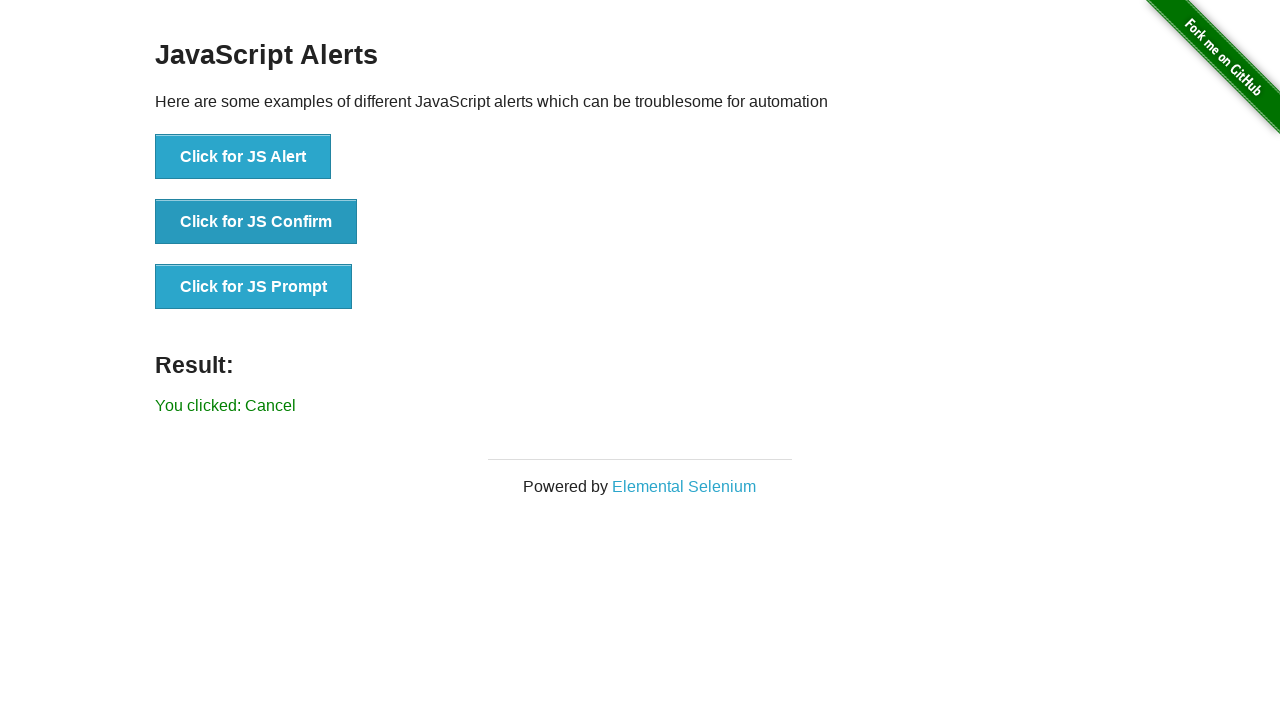

Waited for result message to appear
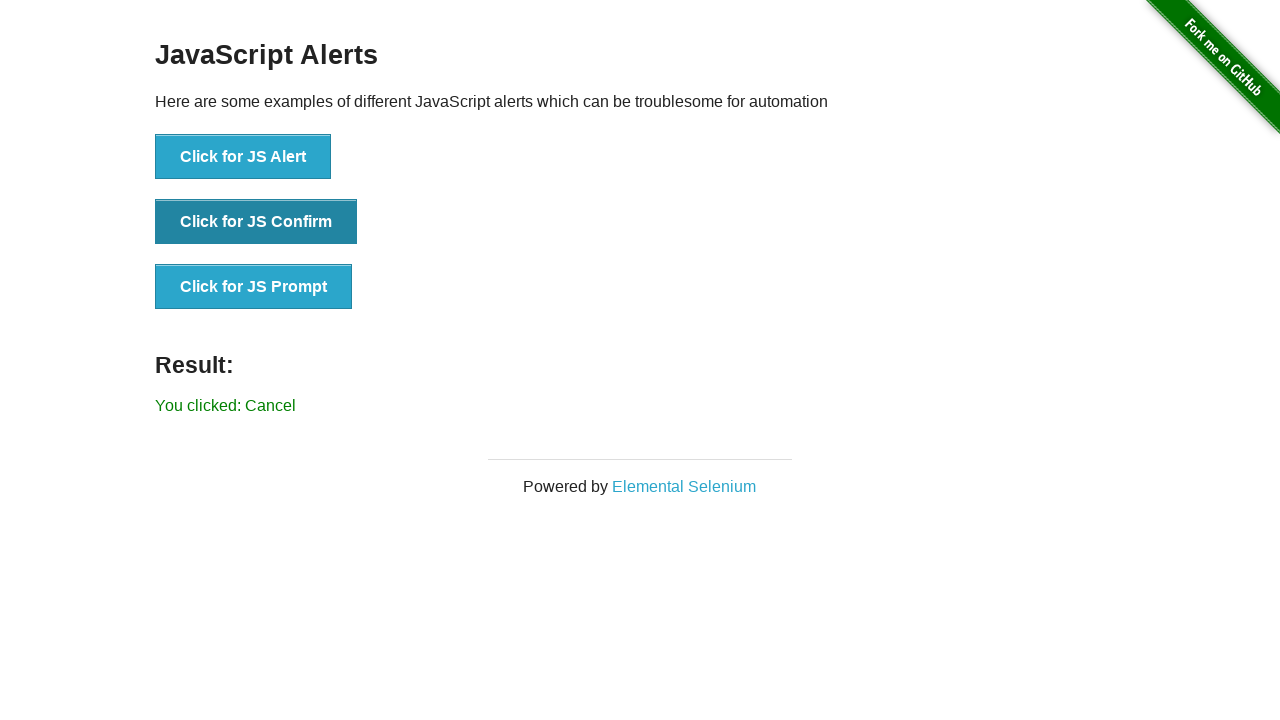

Verified that Cancel result message is displayed
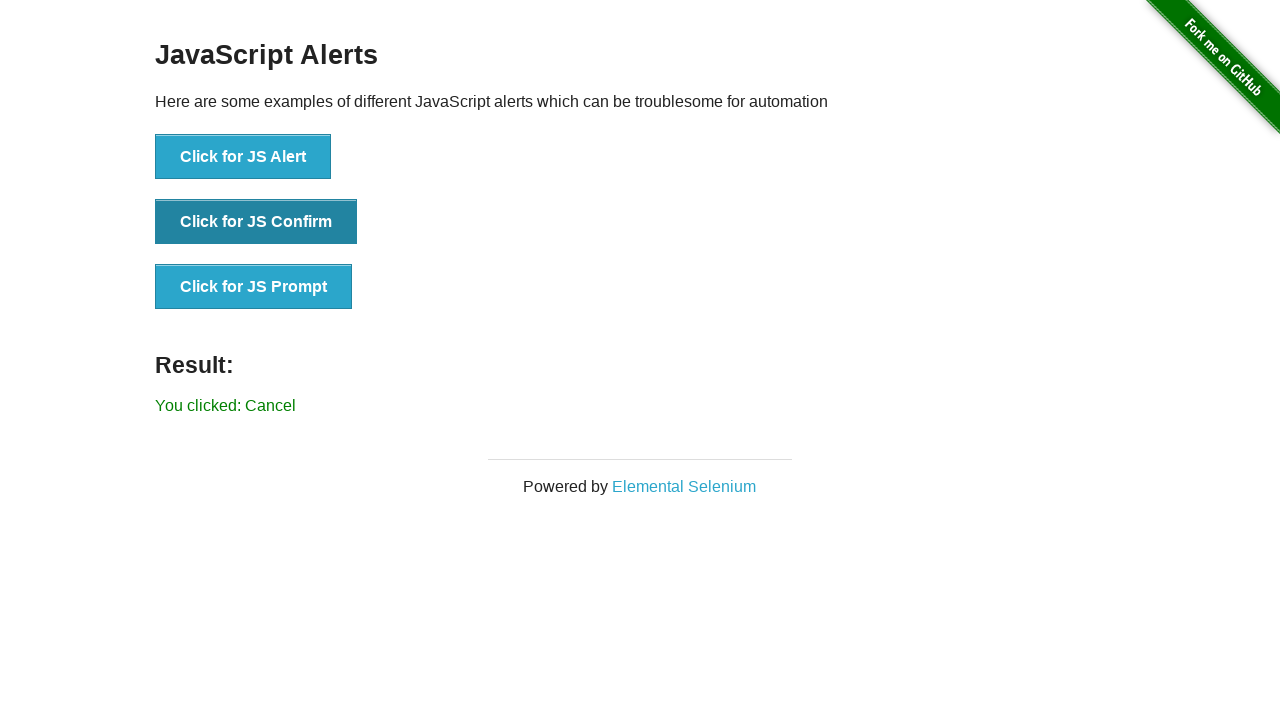

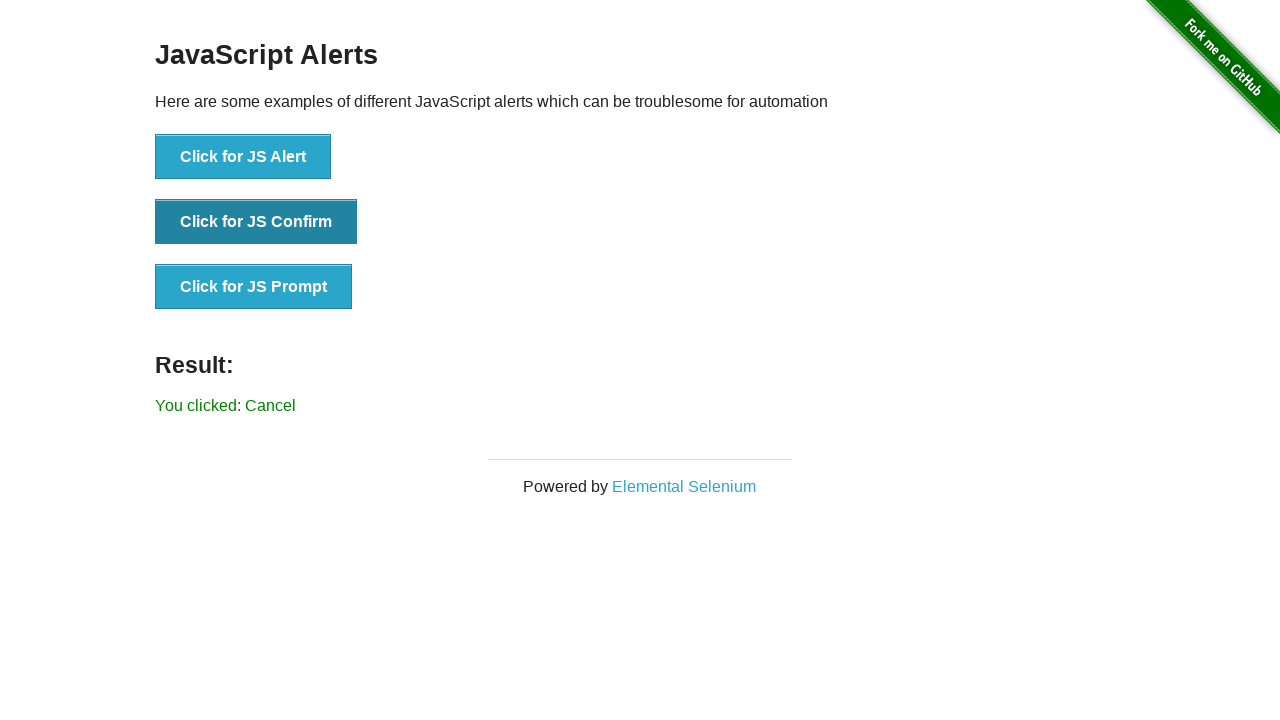